Tests drag and drop functionality using click and hold, move, and release actions between two columns

Starting URL: https://practice.expandtesting.com/drag-and-drop

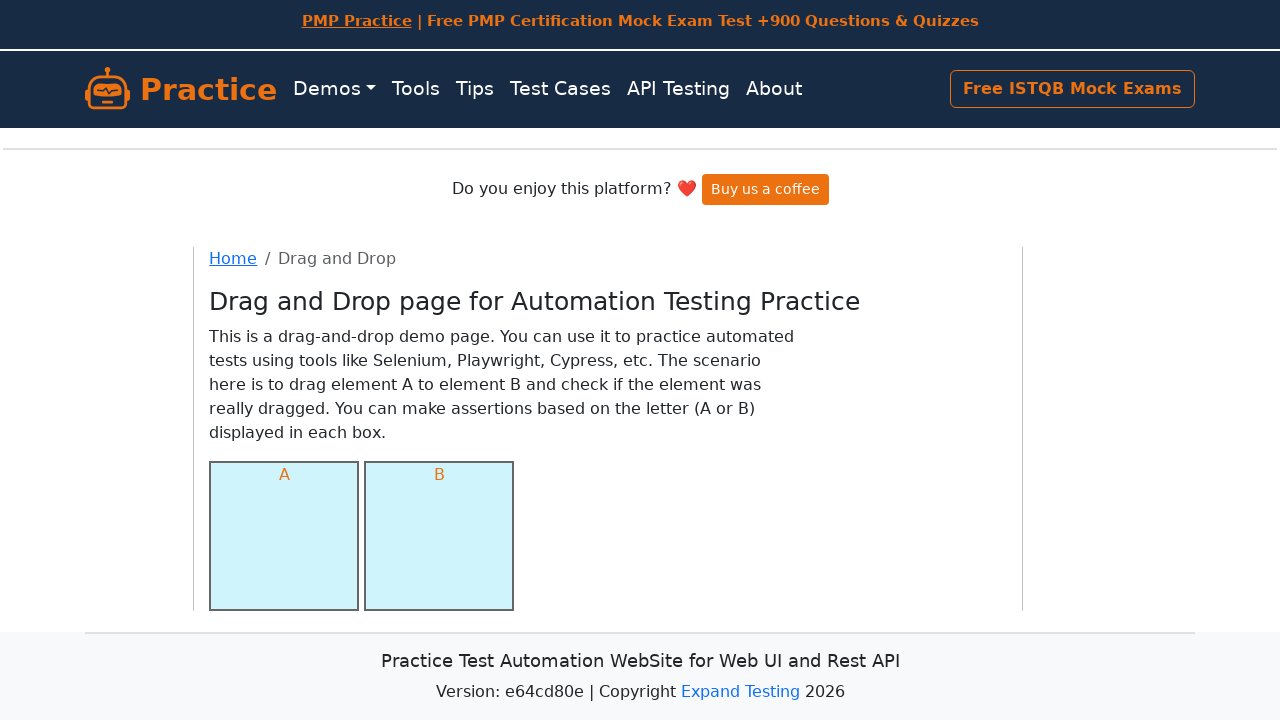

Waited for column-a element to be visible
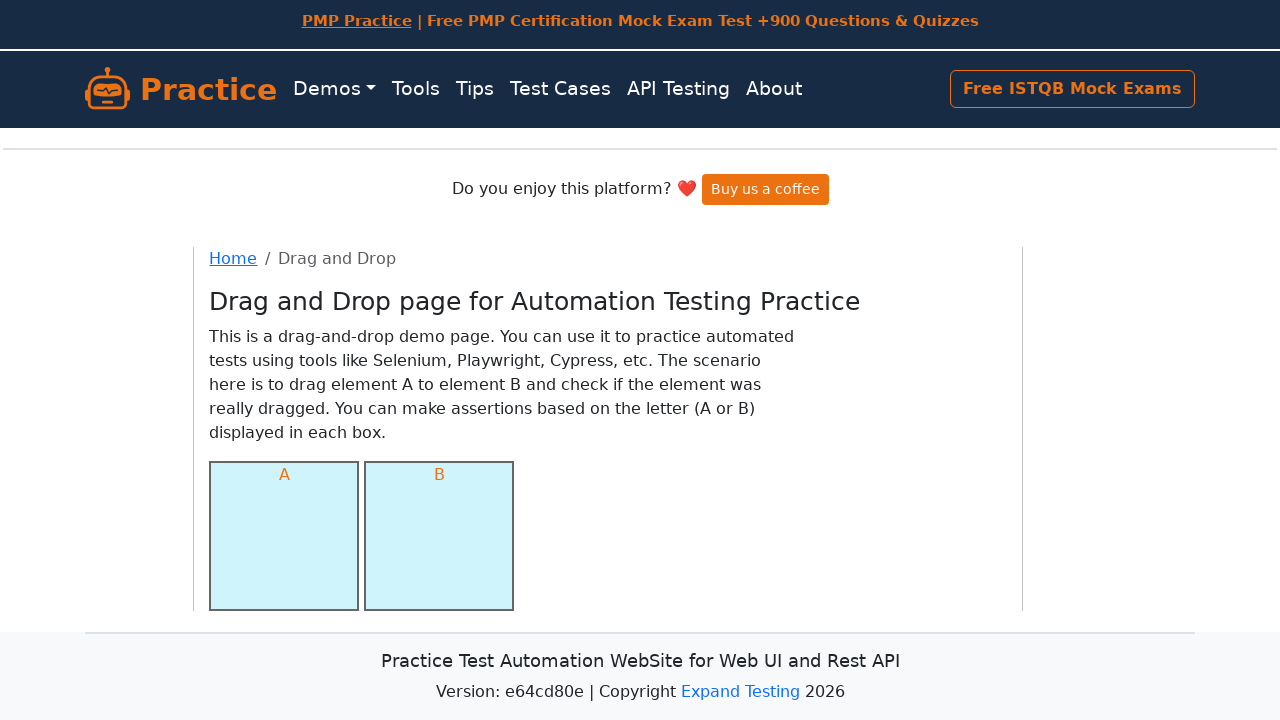

Waited for column-b element to be visible
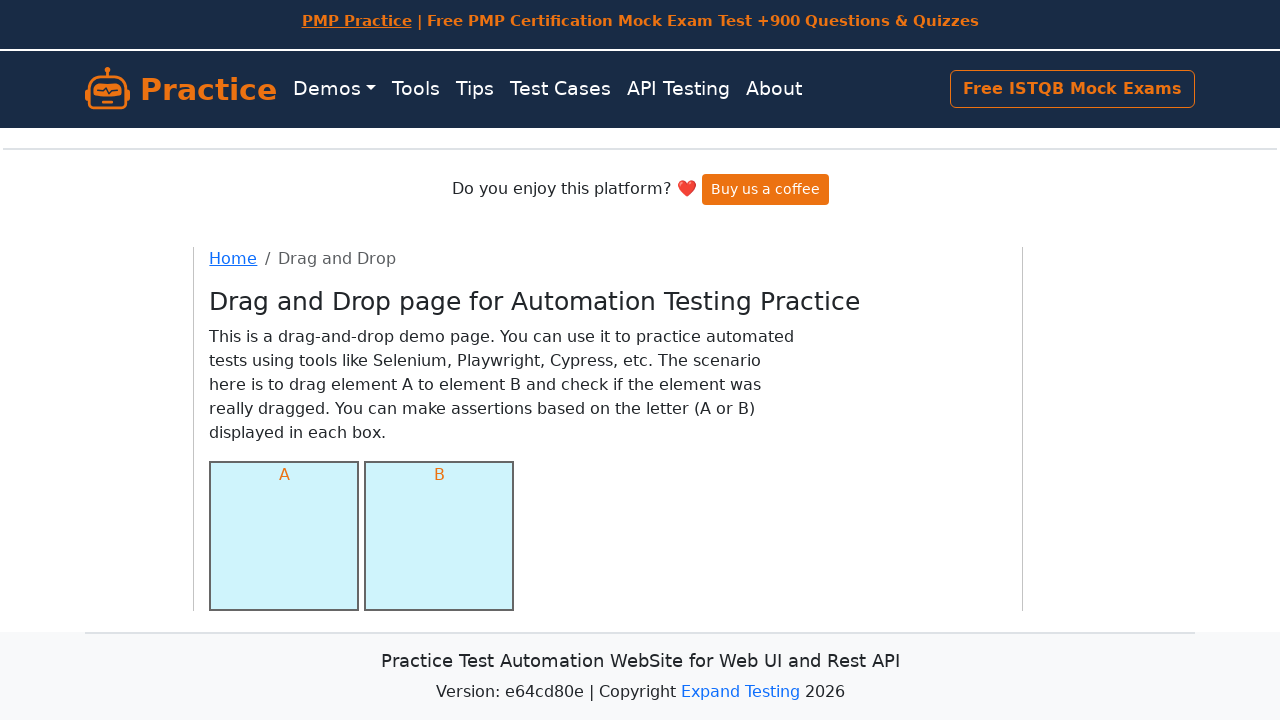

Retrieved bounding box for drag element (column-a)
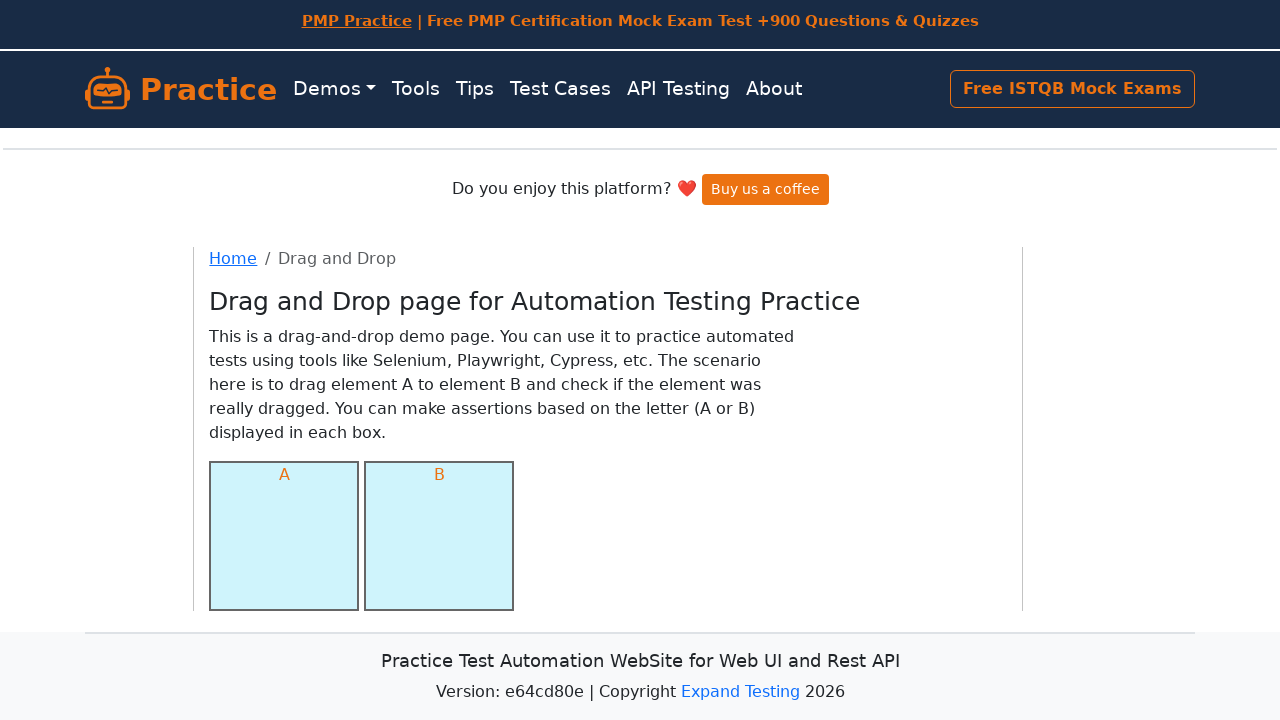

Retrieved bounding box for drop element (column-b)
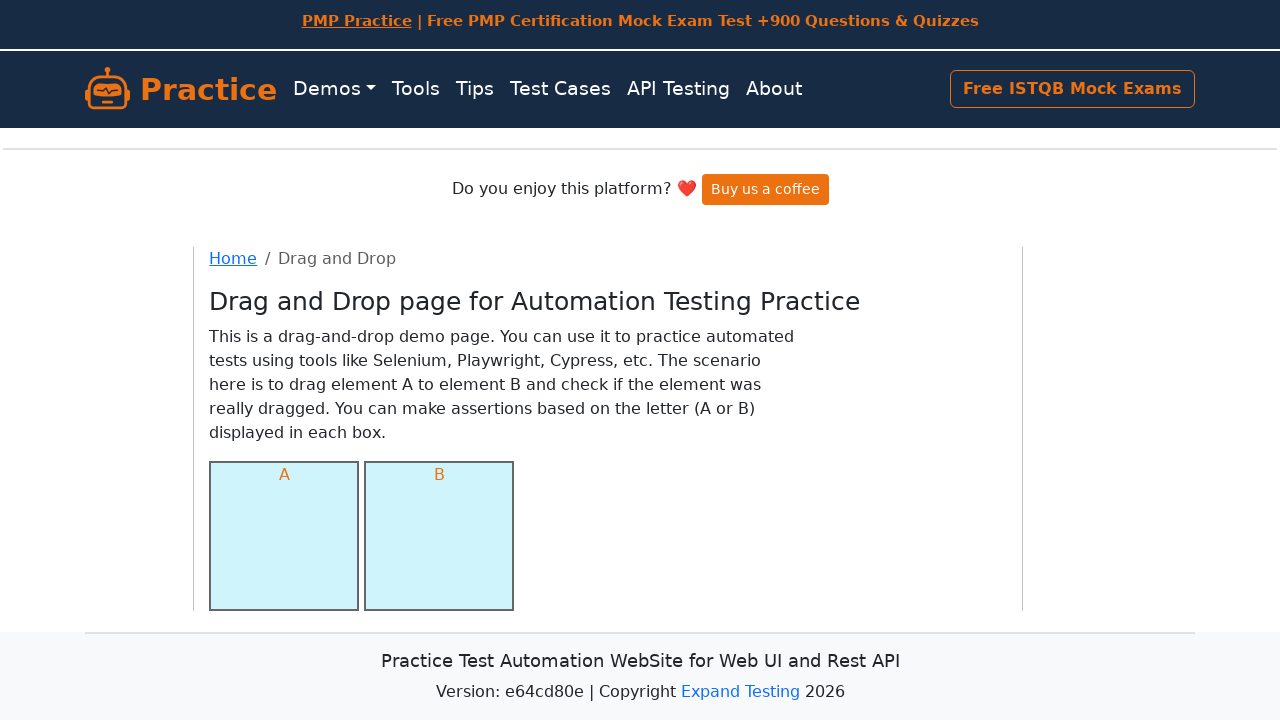

Moved mouse to center of column-a element at (284, 536)
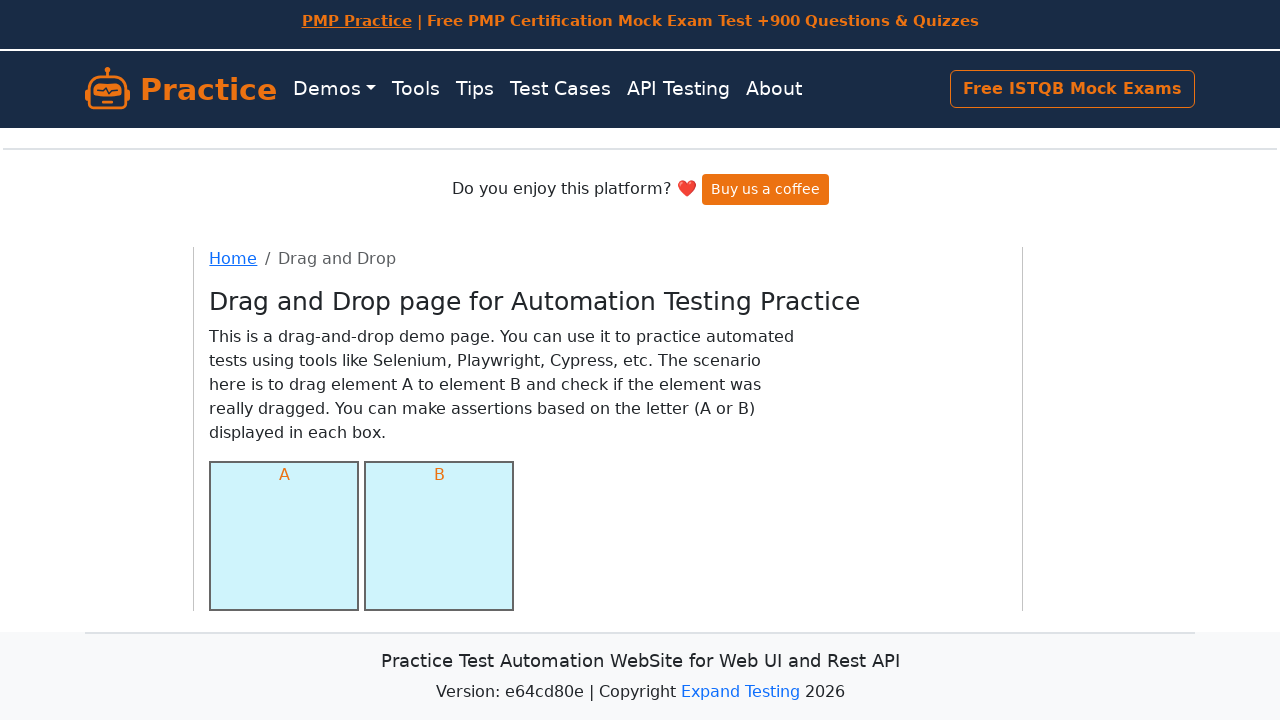

Pressed mouse button down to start drag at (284, 536)
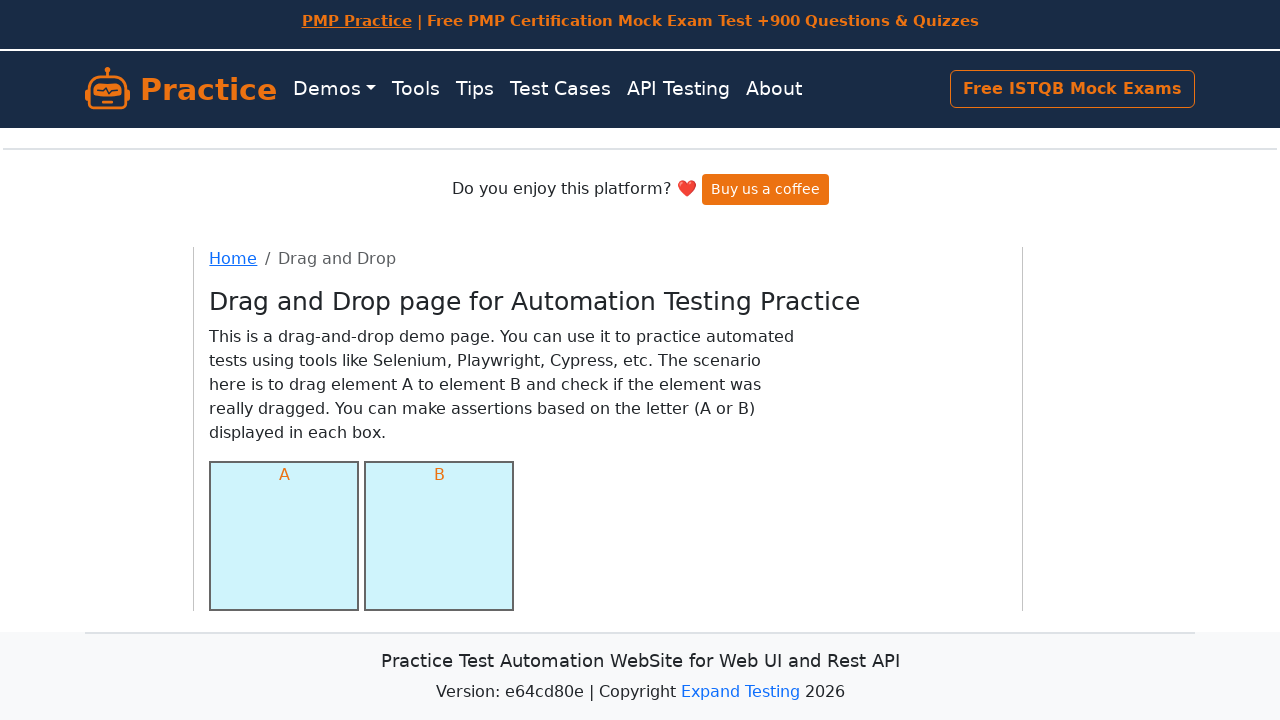

Moved mouse to center of column-b element while holding button at (439, 536)
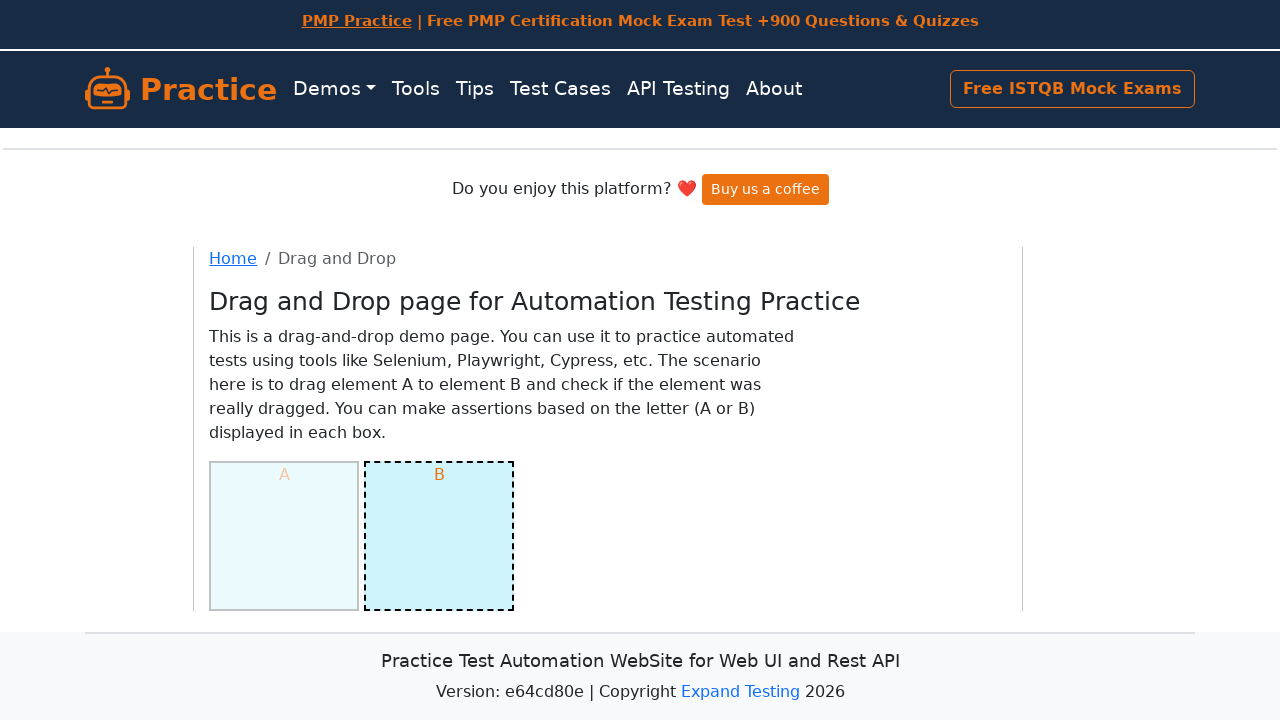

Released mouse button to drop element into column-b at (439, 536)
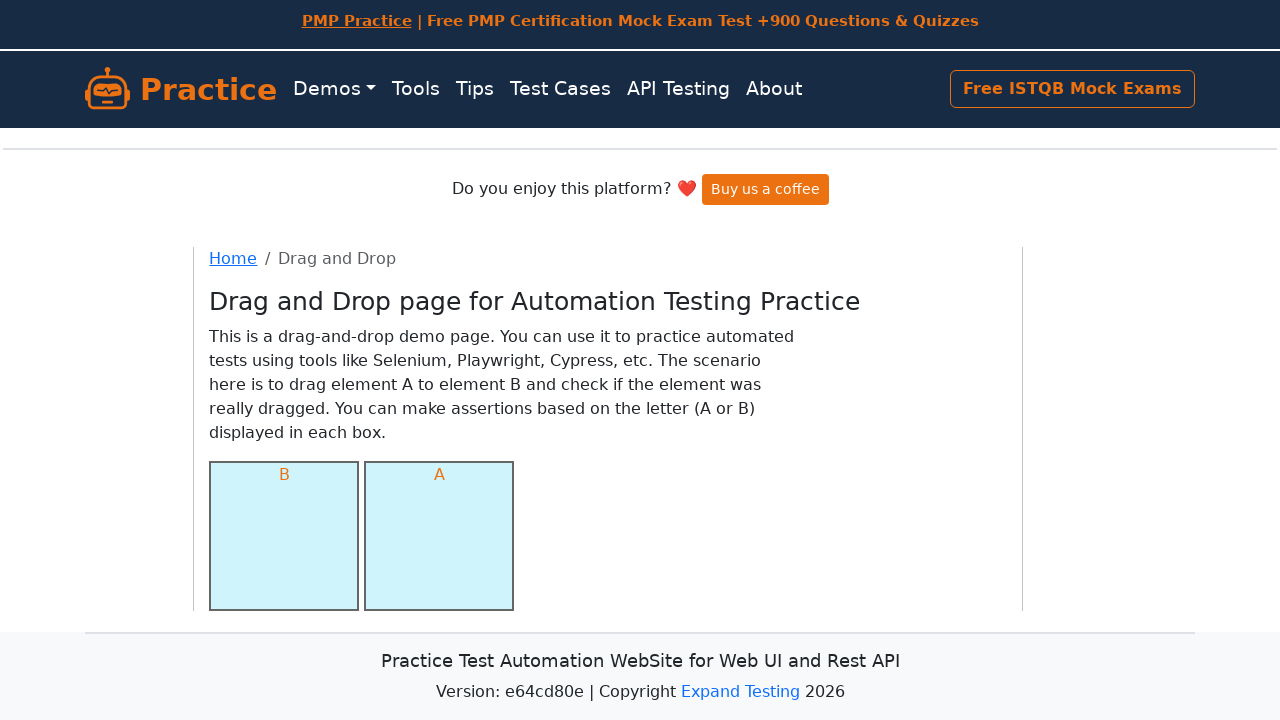

Waited 2 seconds to observe drag and drop result
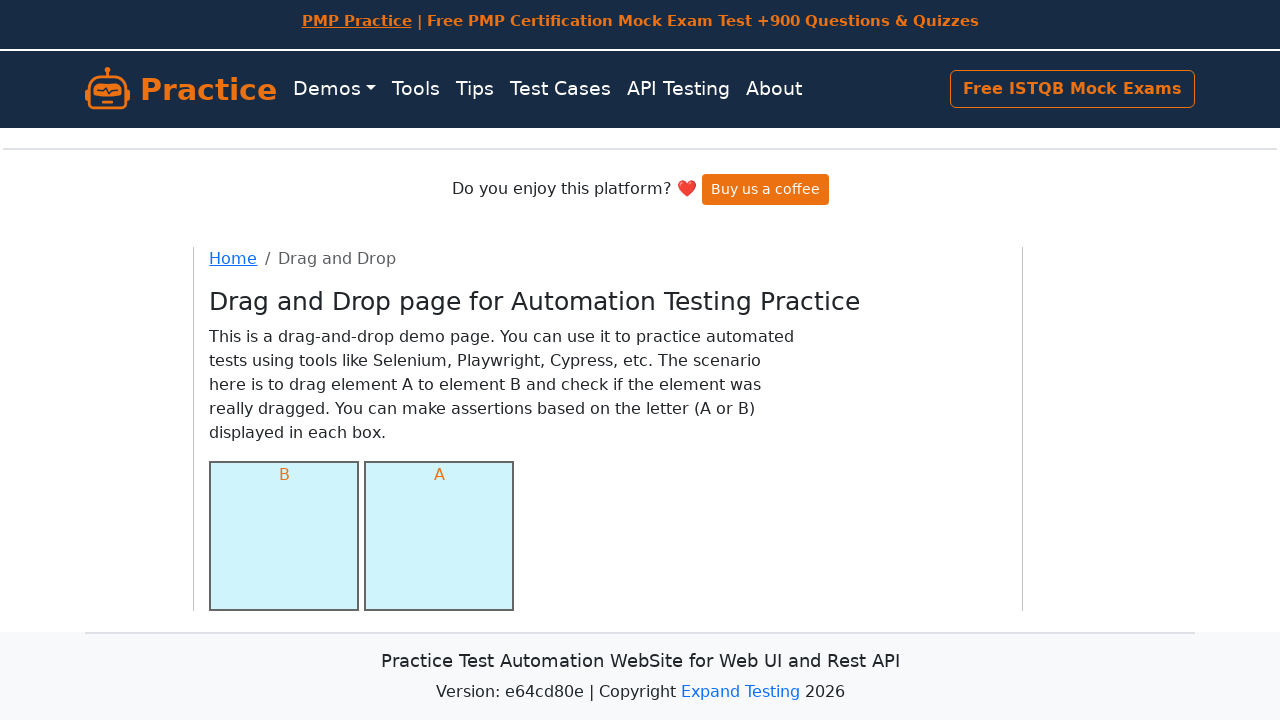

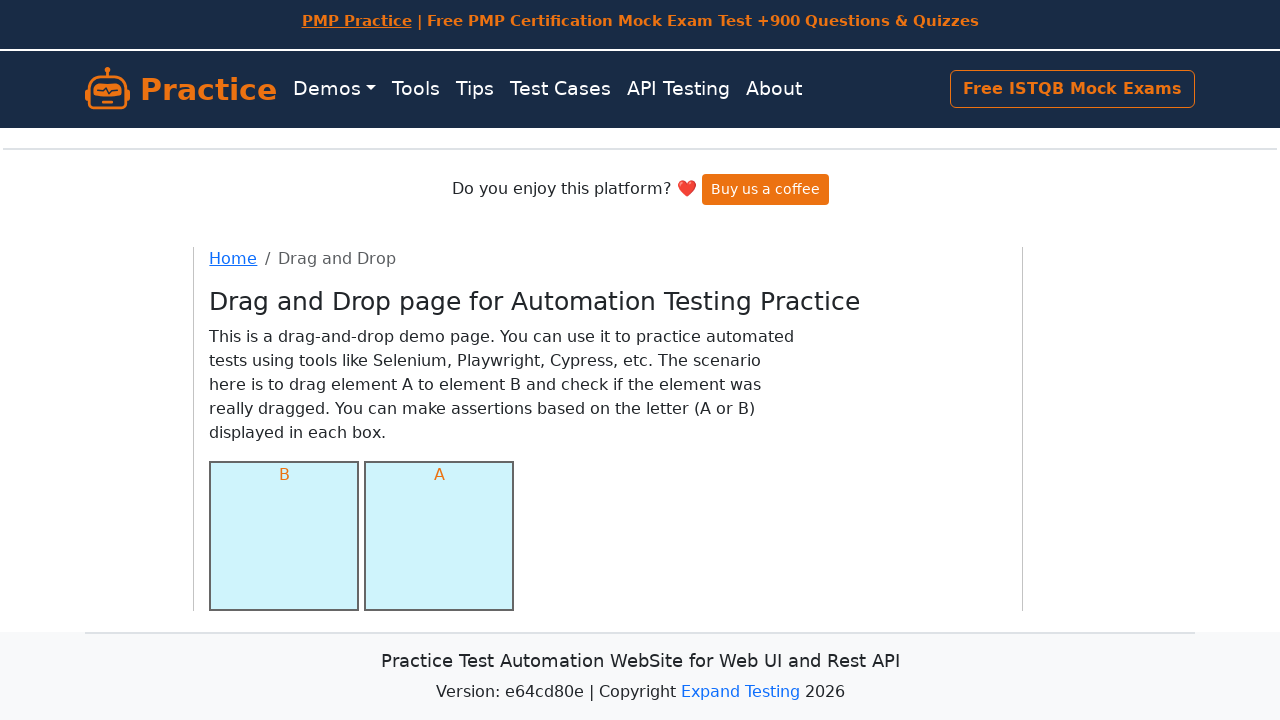